Tests functionality of hiding and showing a text field, and entering a value into a hidden field using JavaScript executor

Starting URL: https://rahulshettyacademy.com/AutomationPractice/

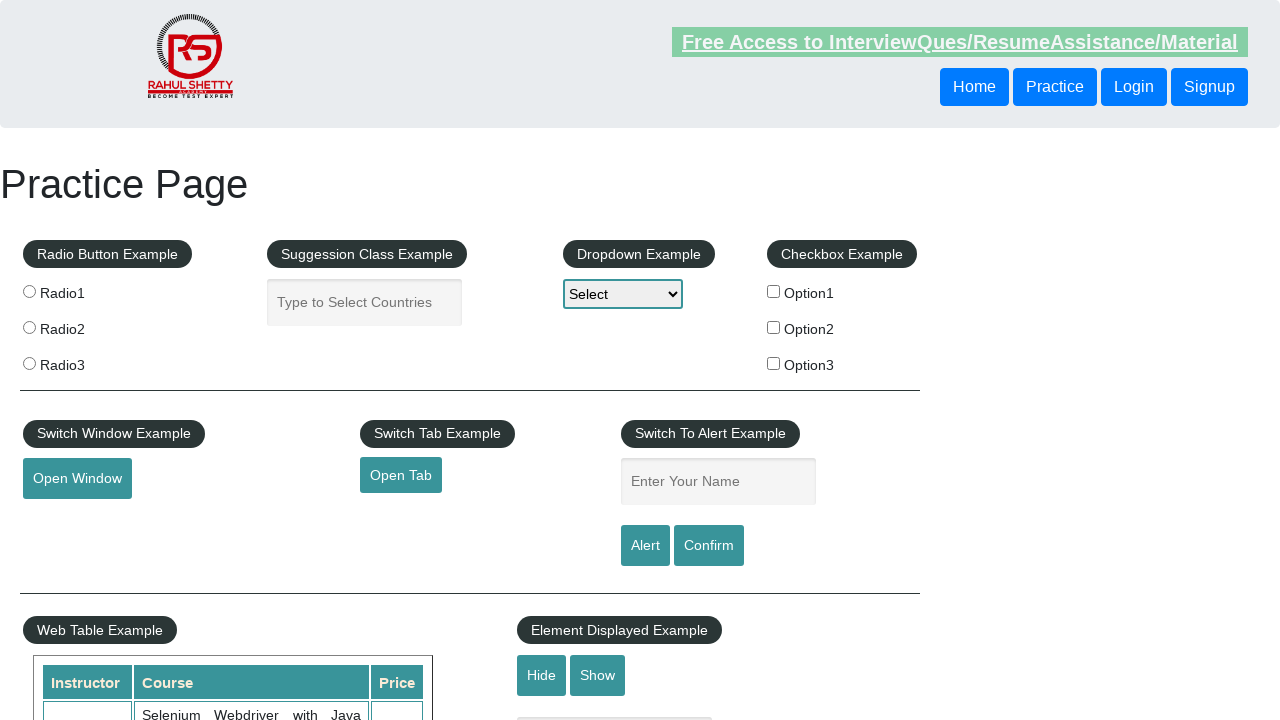

Scrolled text field into view
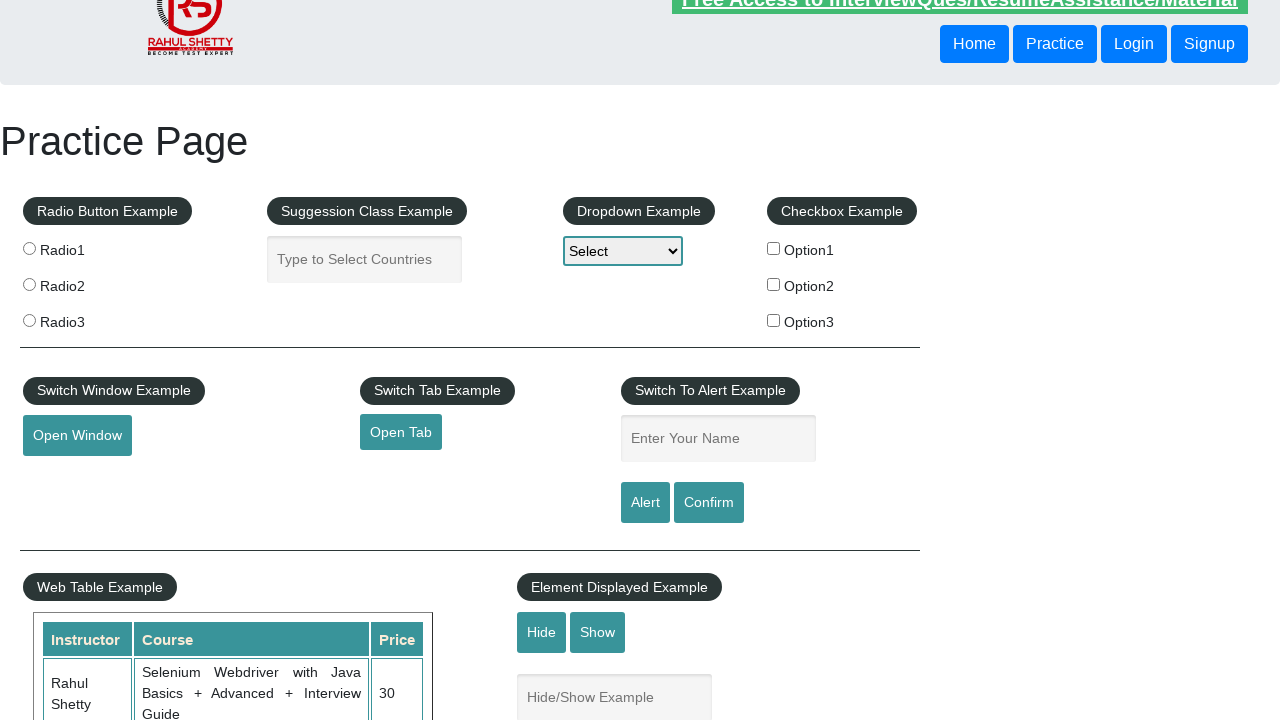

Clicked hide button to hide the text field at (542, 632) on #hide-textbox
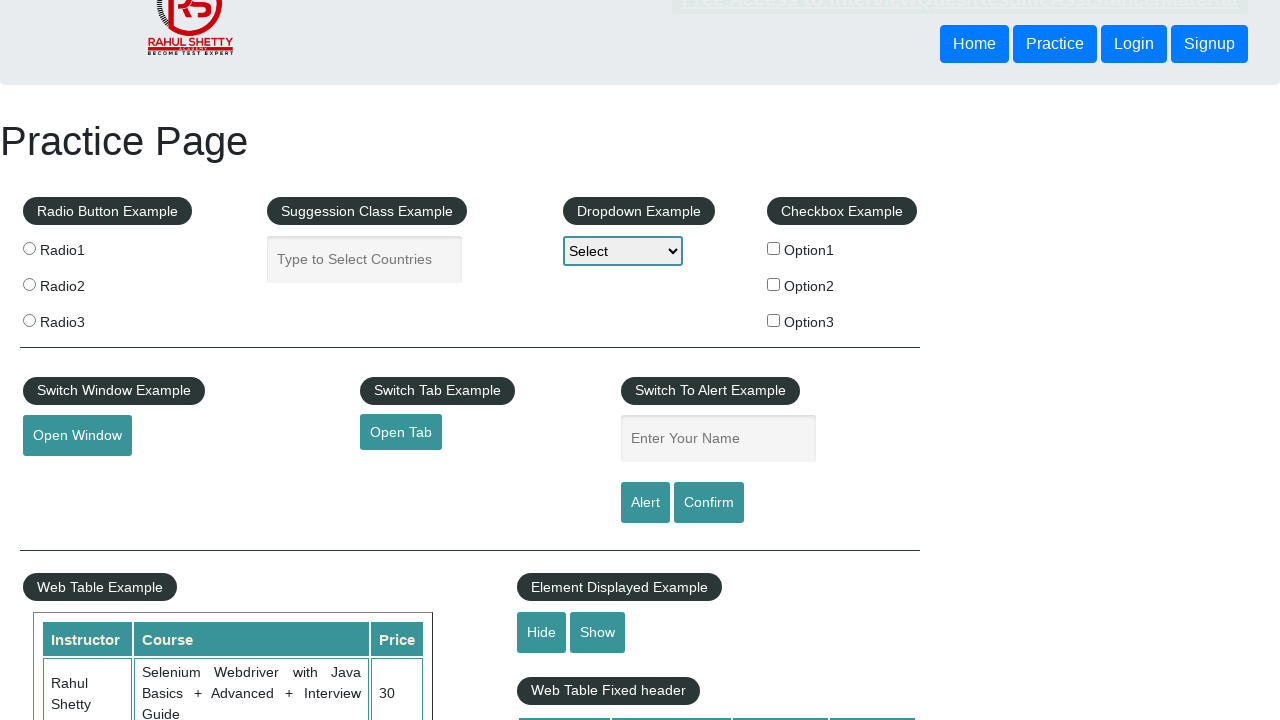

Entered 'Hello' into hidden text field using JavaScript executor
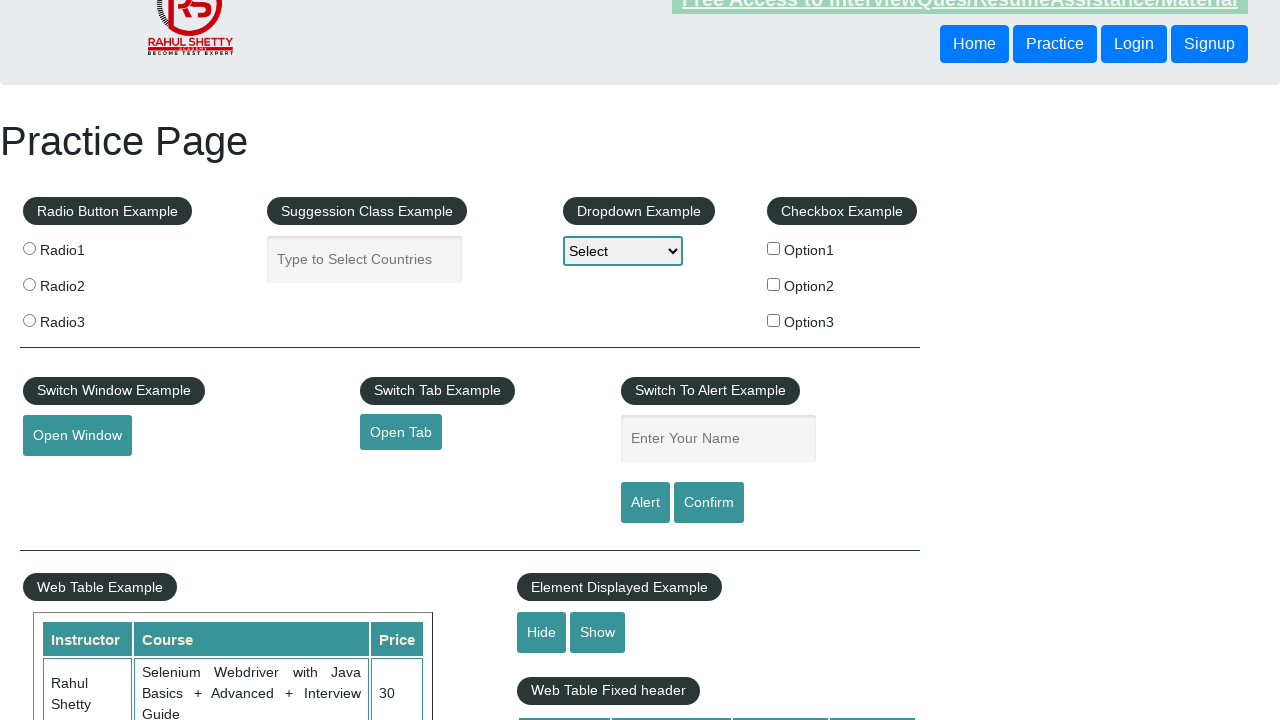

Clicked show button to display the text field at (598, 632) on #show-textbox
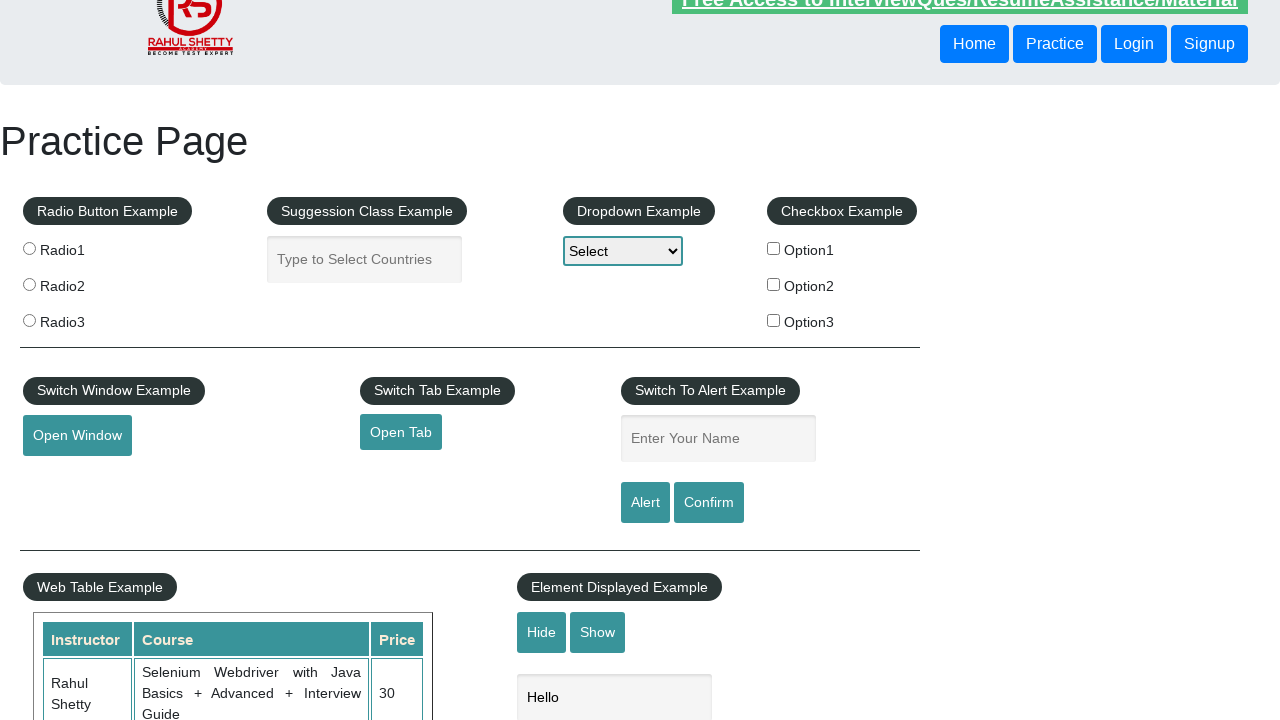

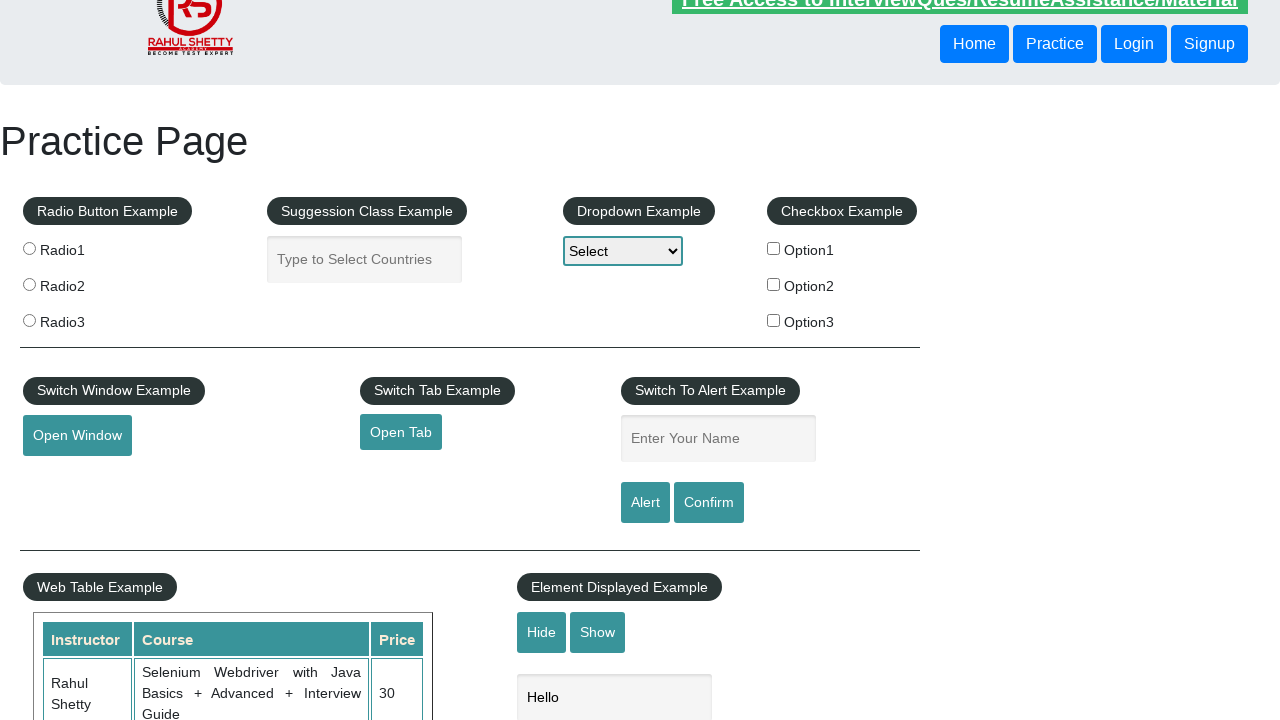